Navigates to a test page and clicks a button that triggers a JavaScript exception to test error handling

Starting URL: https://www.selenium.dev/selenium/web/bidi/logEntryAdded.html

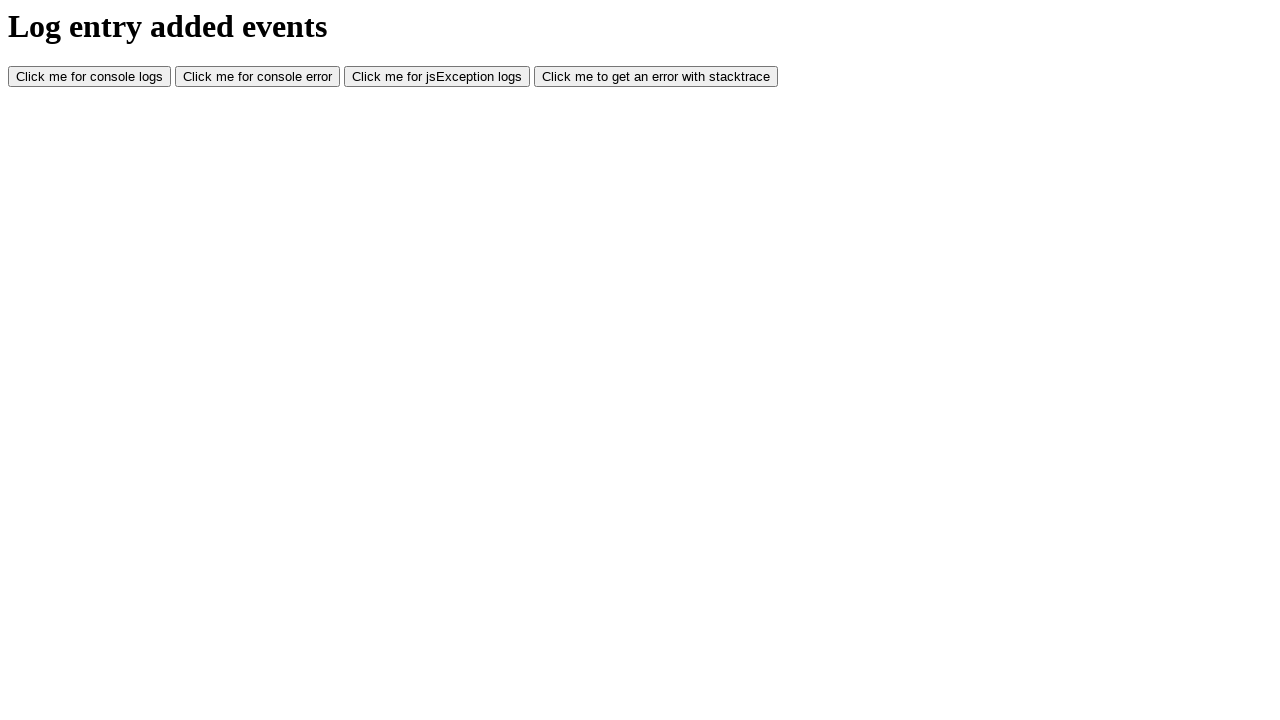

Navigated to test page with error handling test
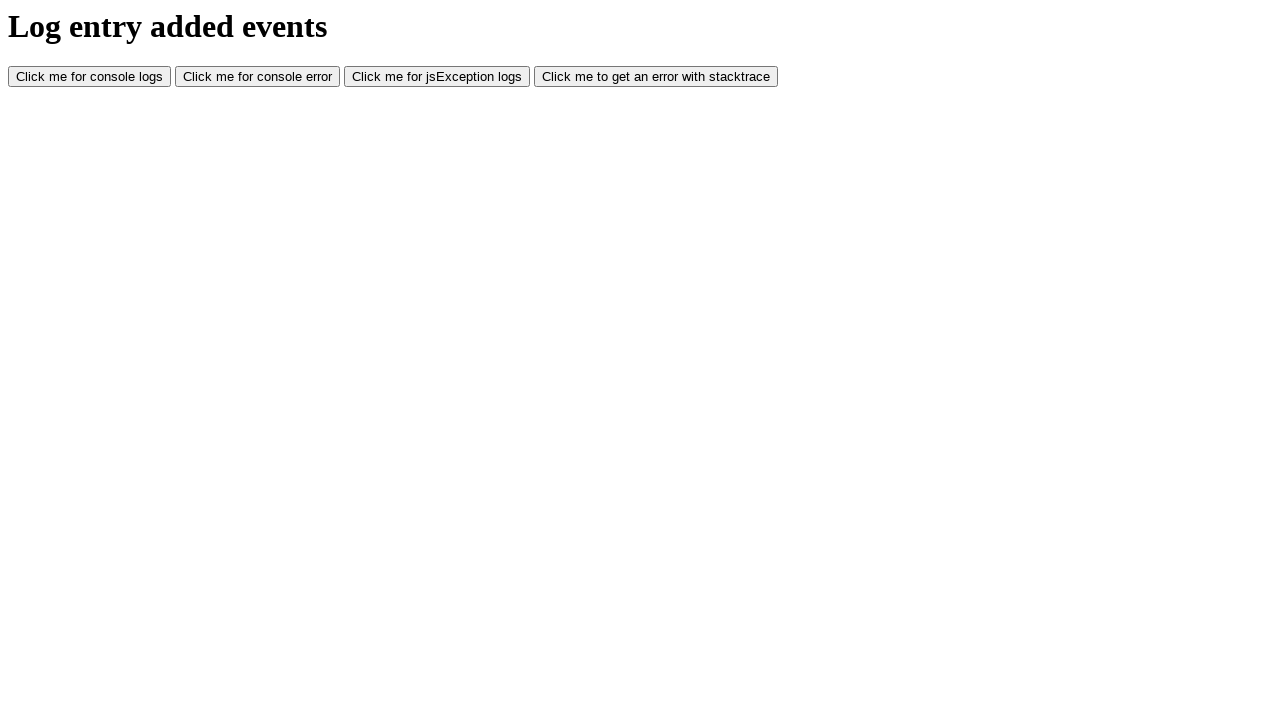

jsException button became visible
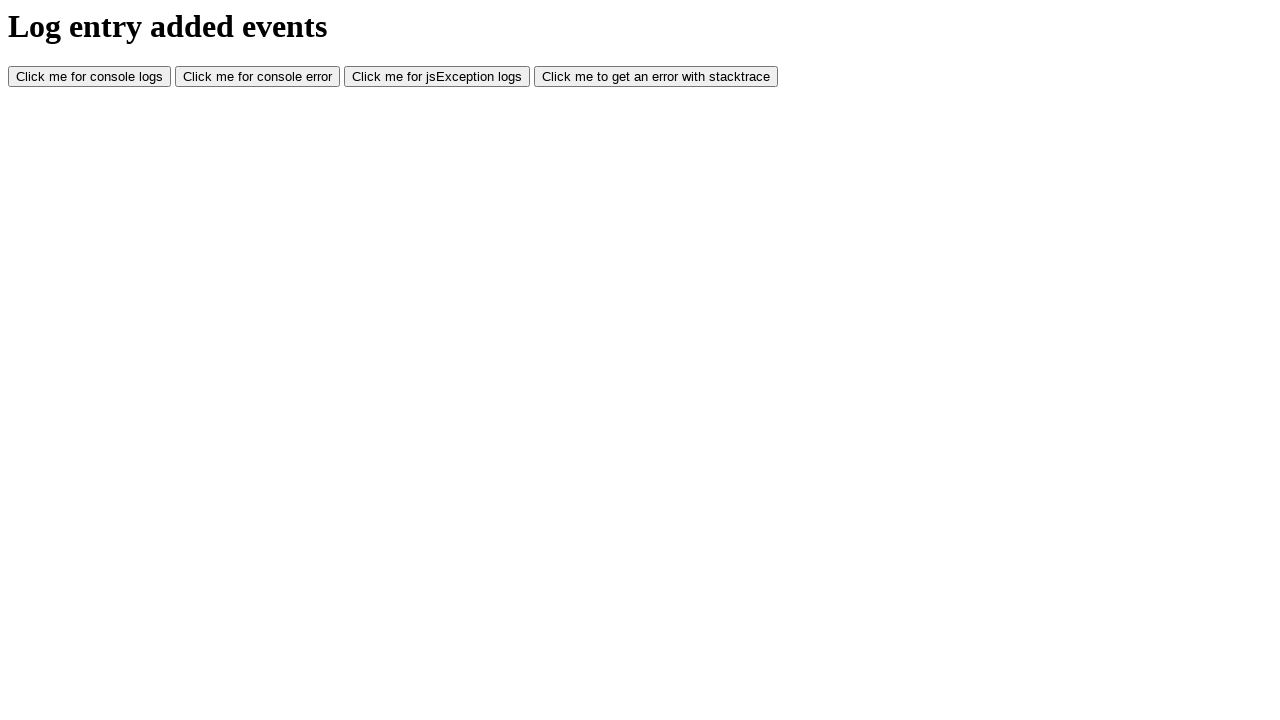

Clicked jsException button to trigger JavaScript error at (437, 77) on #jsException
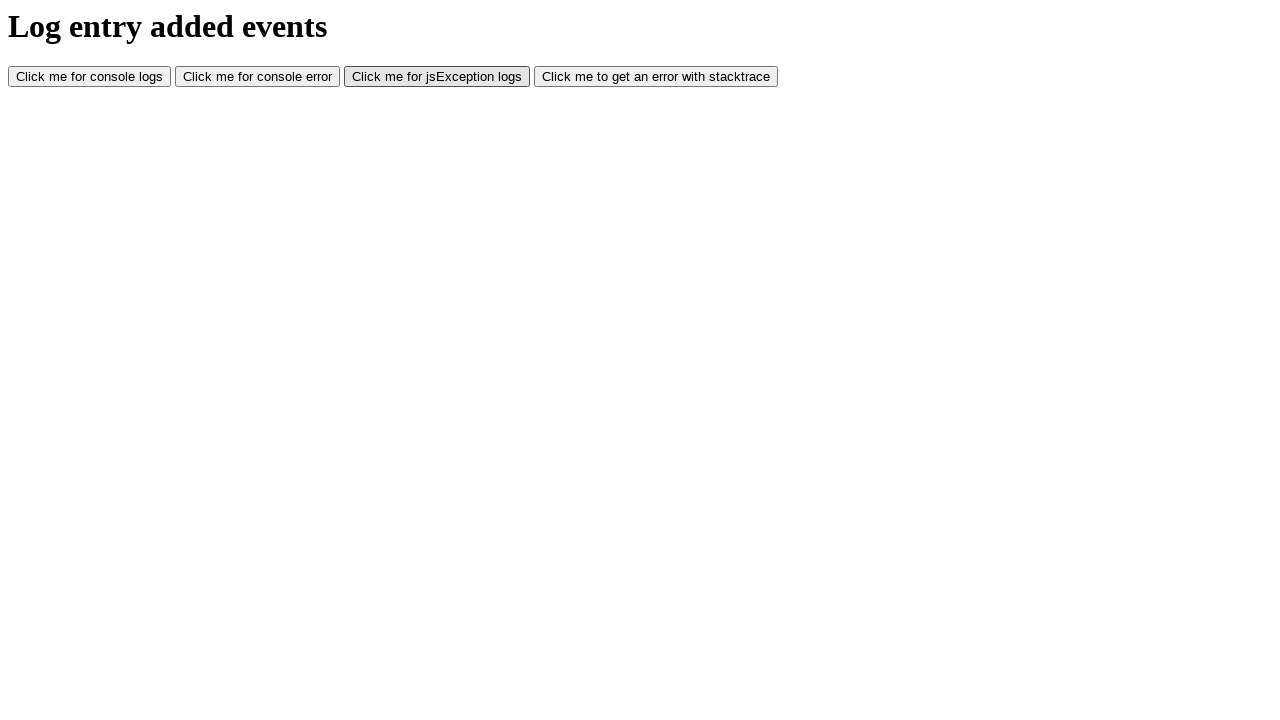

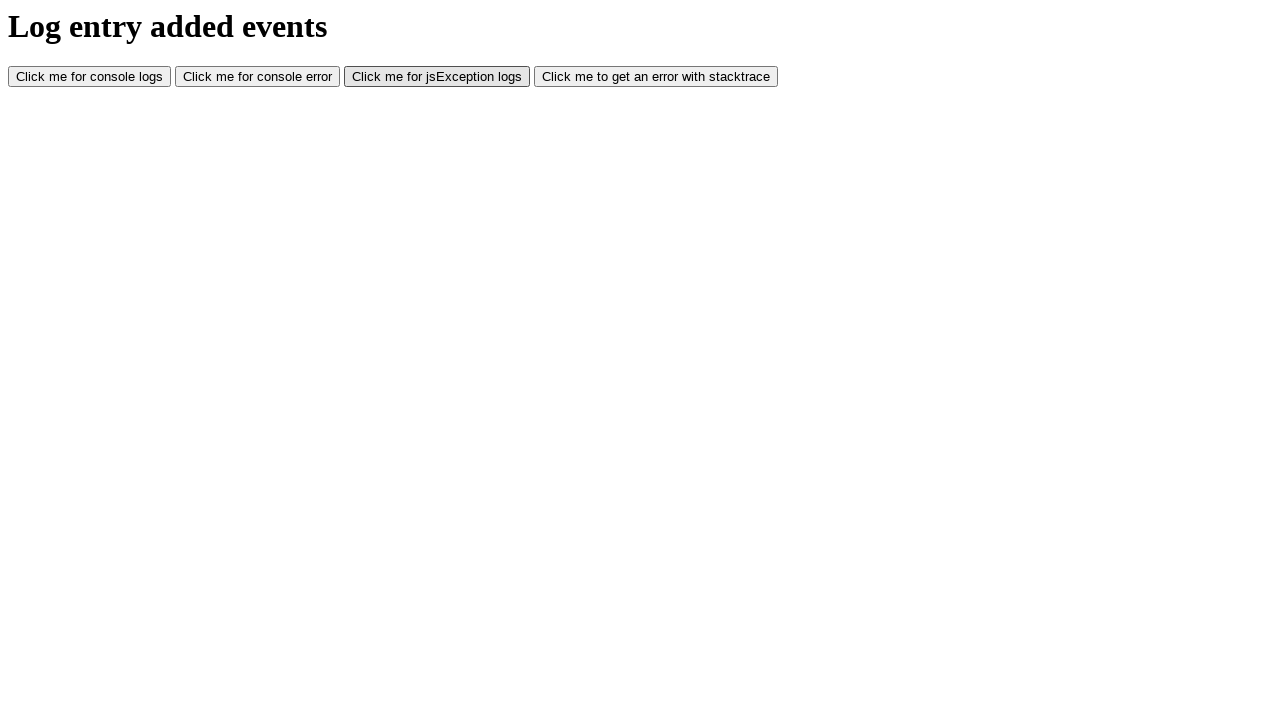